Tests web table interaction by scrolling to a table element and locating specific cell content

Starting URL: https://rahulshettyacademy.com/AutomationPractice/

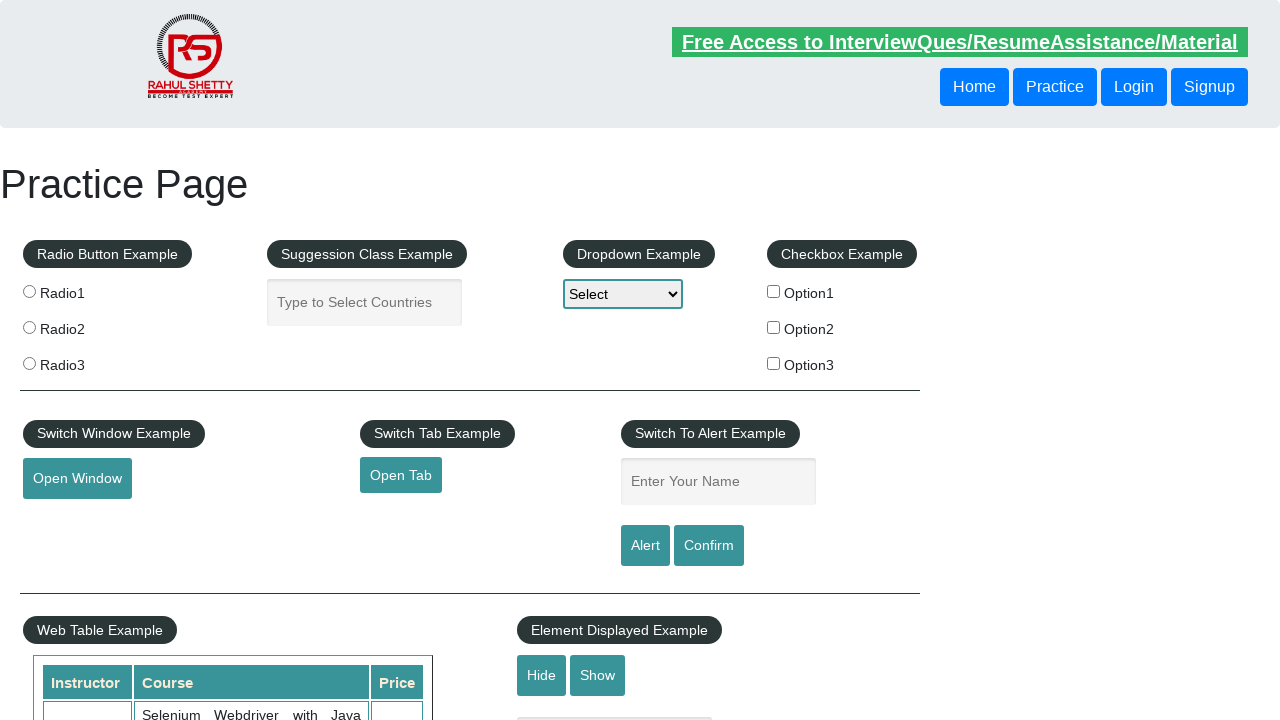

Located table cell containing 'Appium (Selenium) - Mobile Automation Testing from Scratch' course
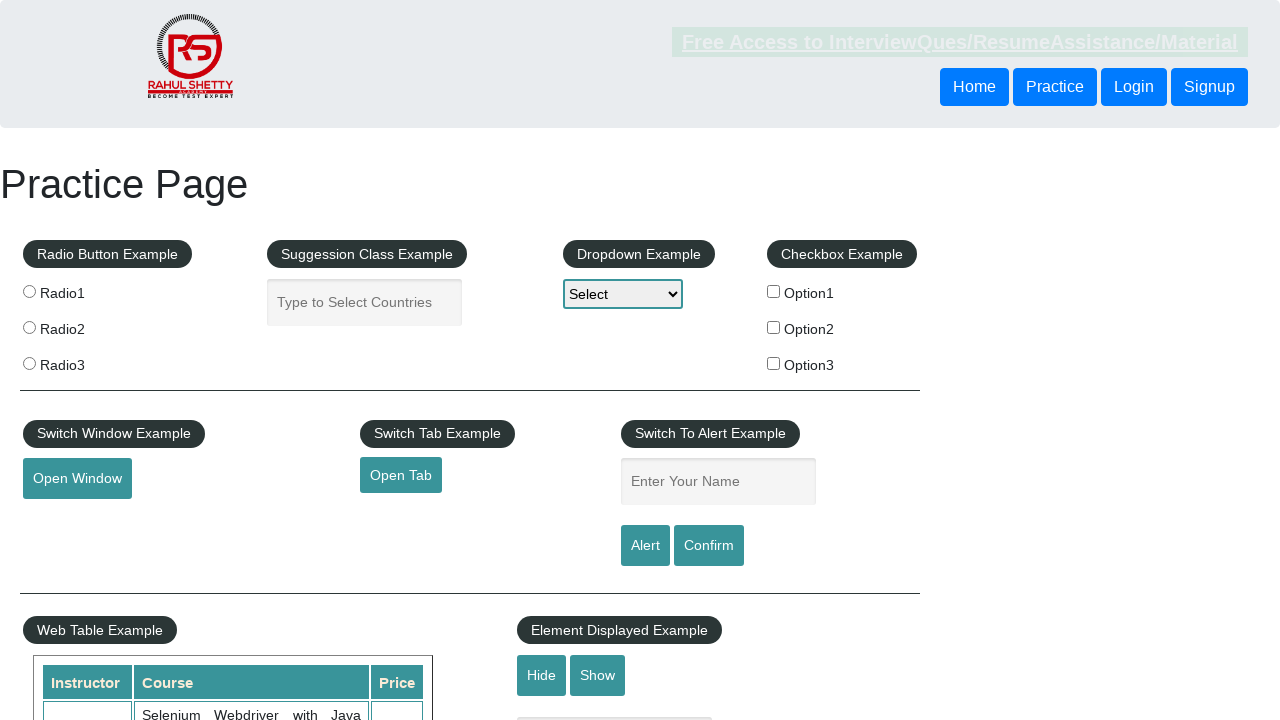

Scrolled to table cell into view
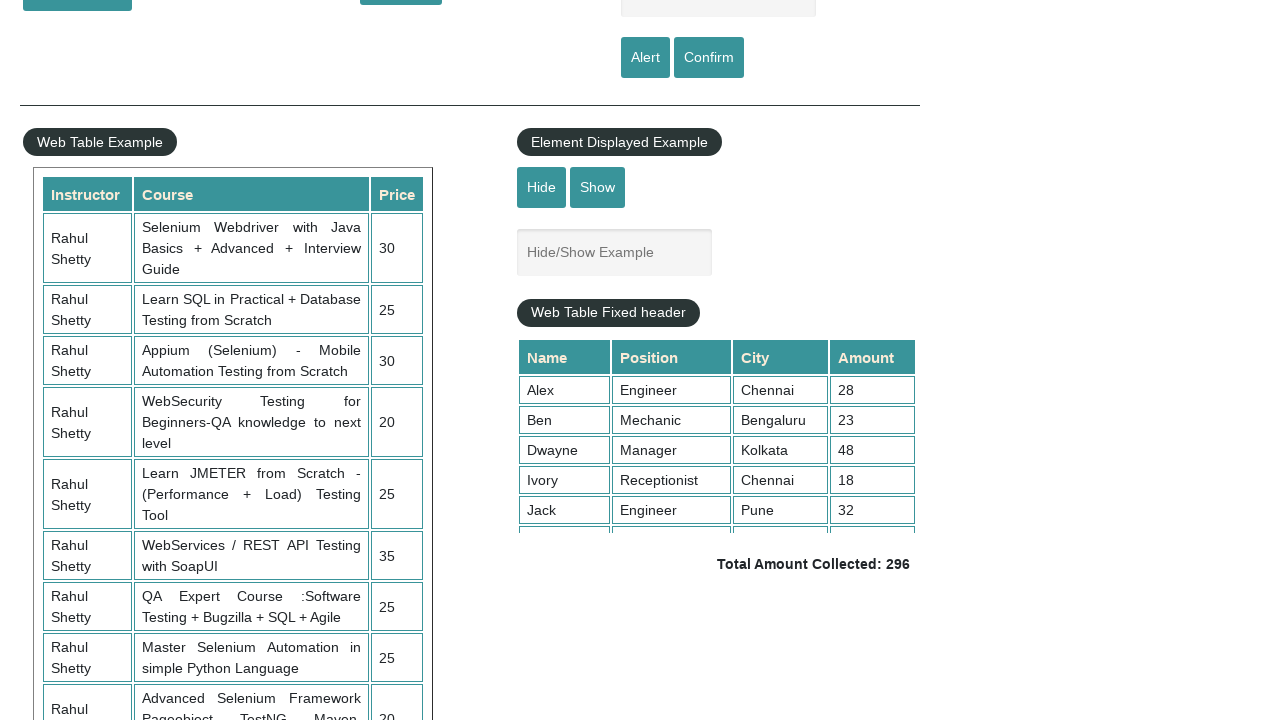

Table element with id 'product' is visible
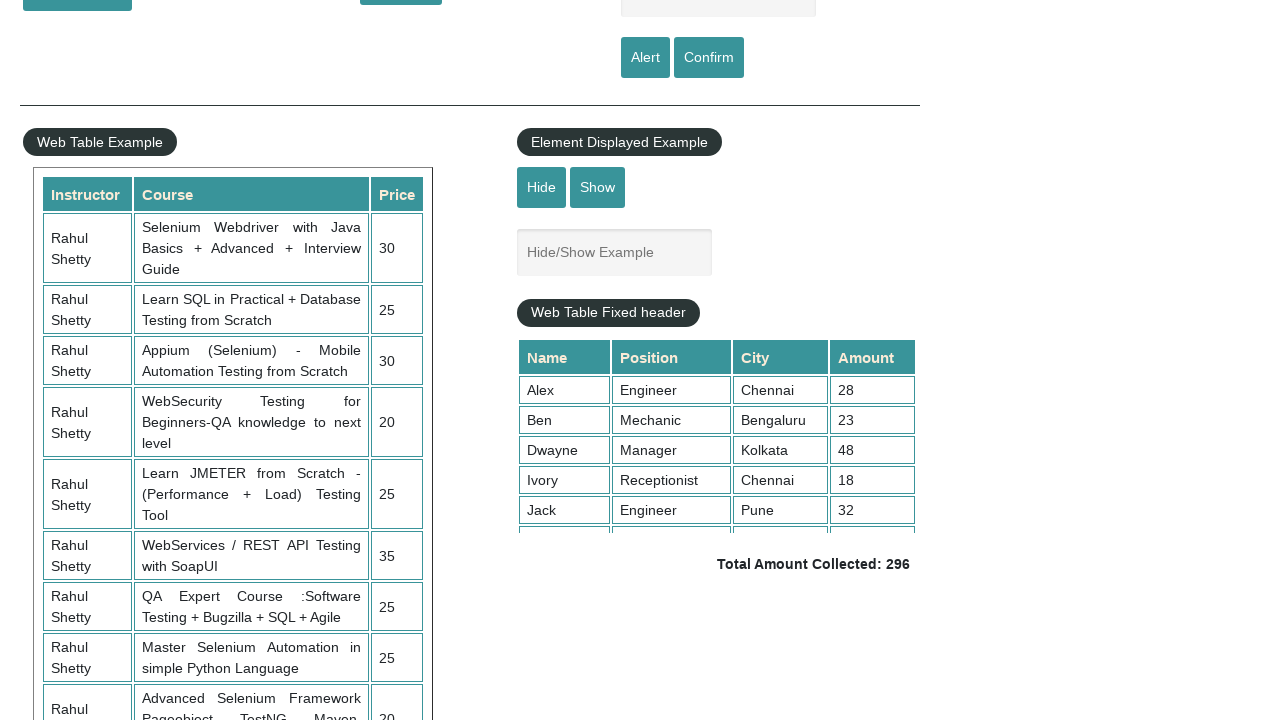

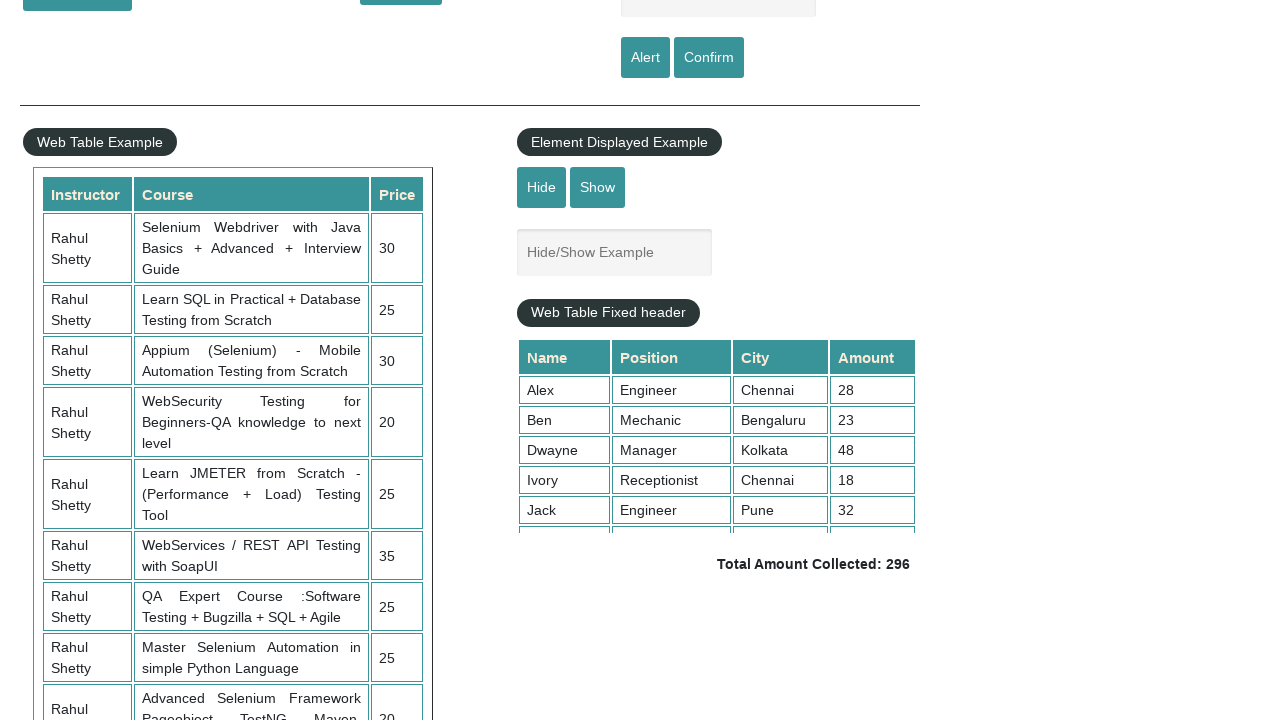